Tests keyboard and mouse interactions by typing text with shift key pressed and performing a right-click on a form field

Starting URL: https://seleniumautomationpractice.blogspot.com/2017/10/automation-testing-sample_28.html

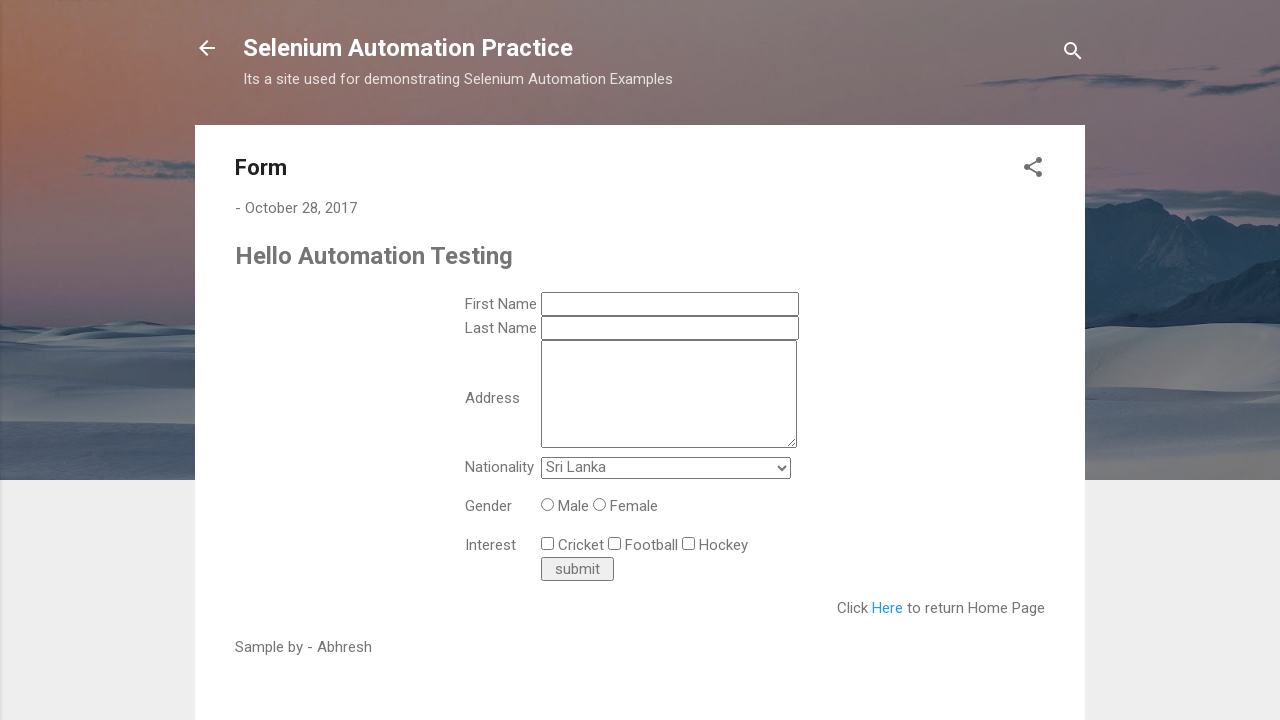

Located first name input field
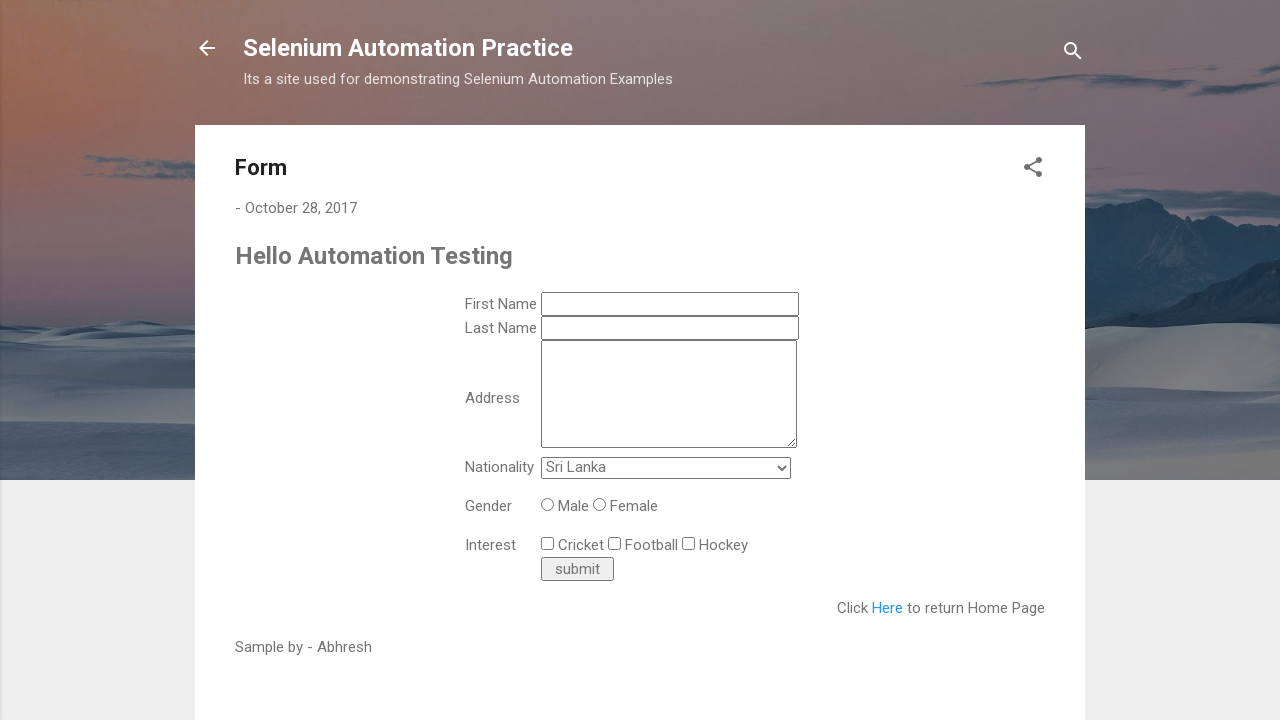

Pressed Shift key down
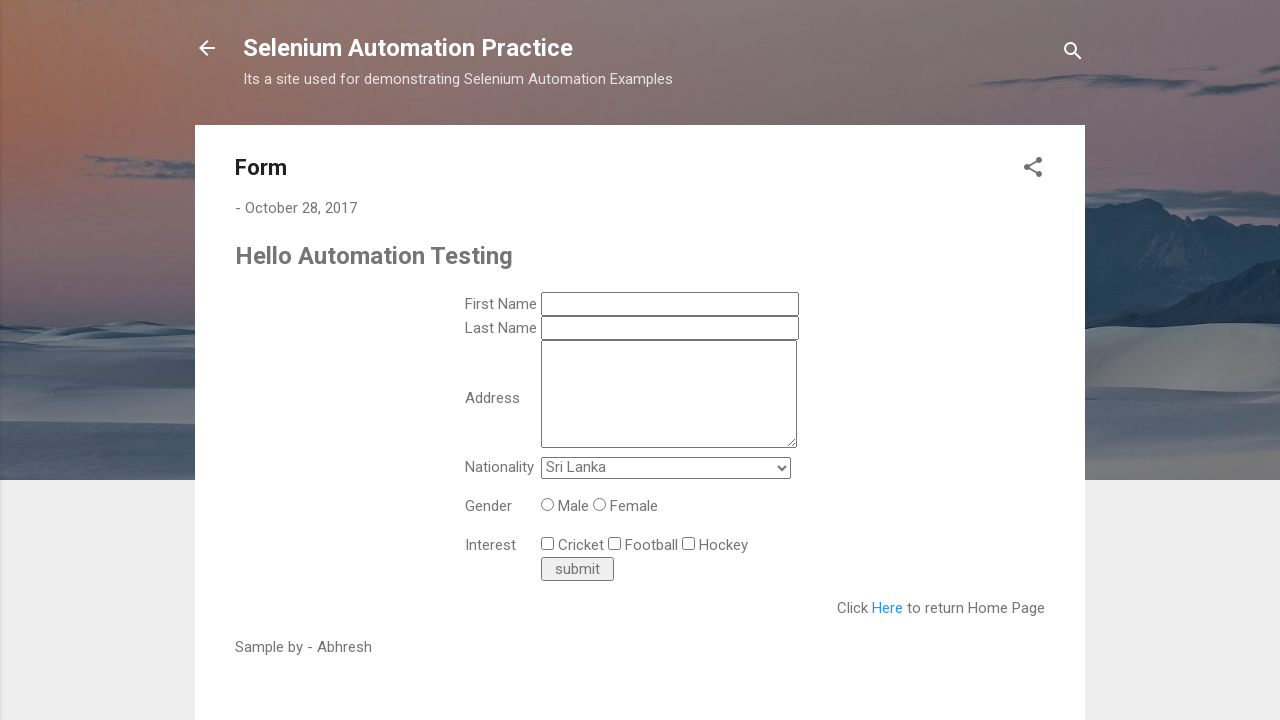

Filled first name field with 'ABHRESH' while Shift key is pressed on input[name='ts_first_name']
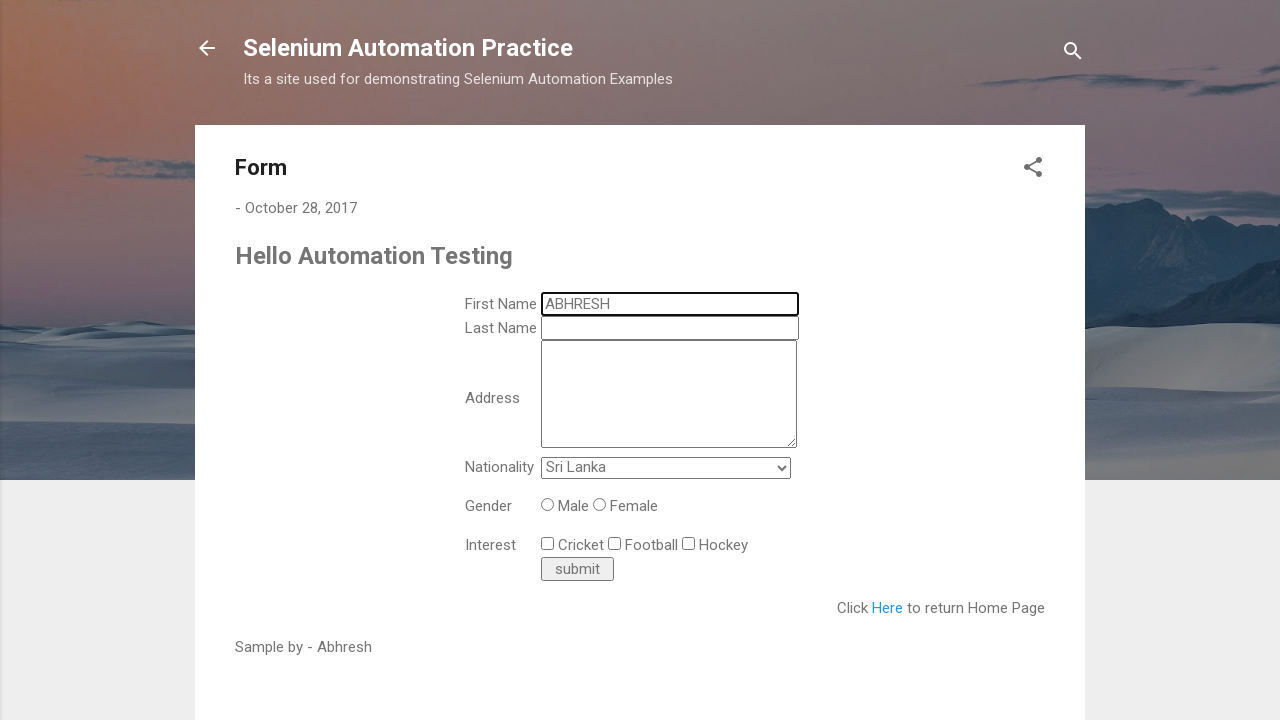

Released Shift key
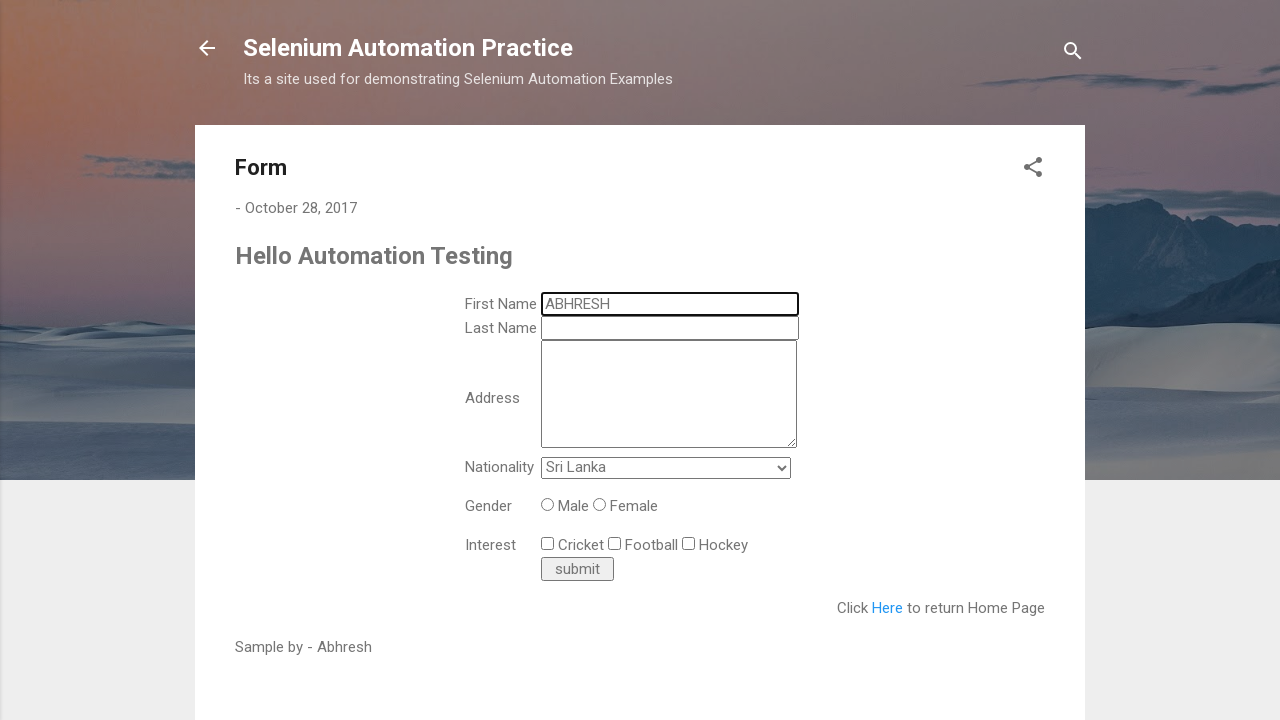

Right-clicked on first name field to open context menu at (670, 304) on input[name='ts_first_name']
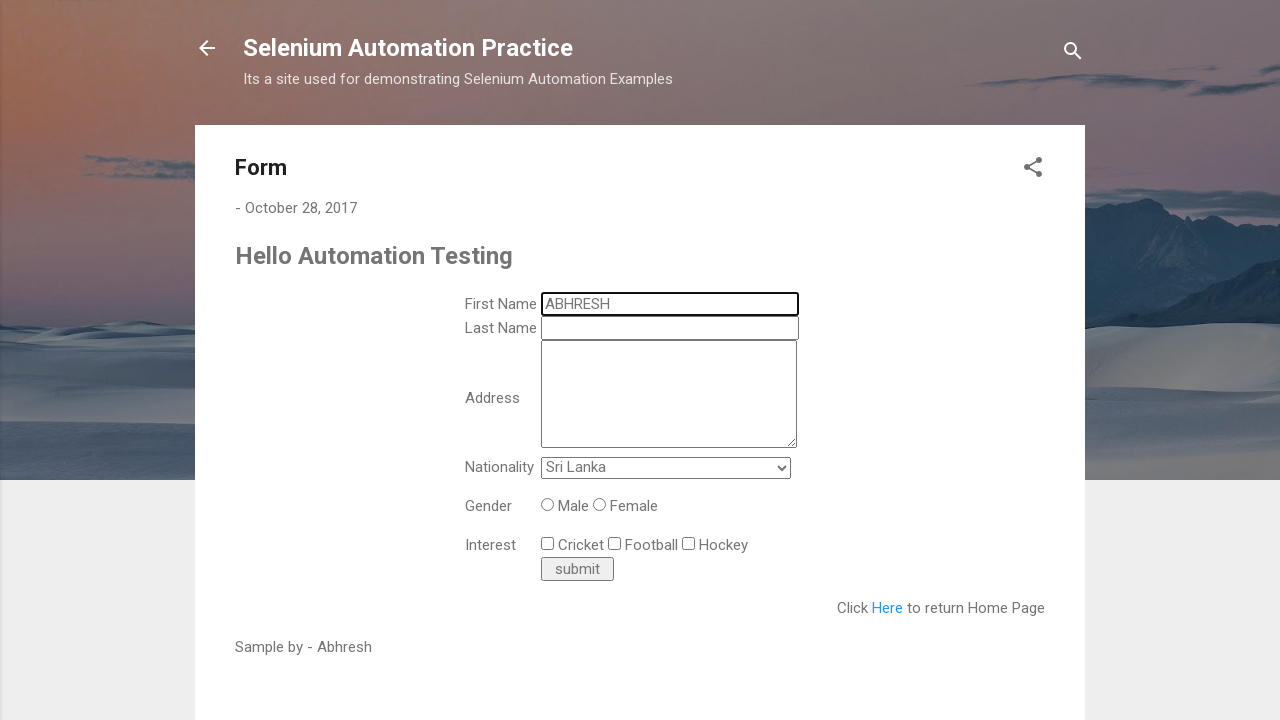

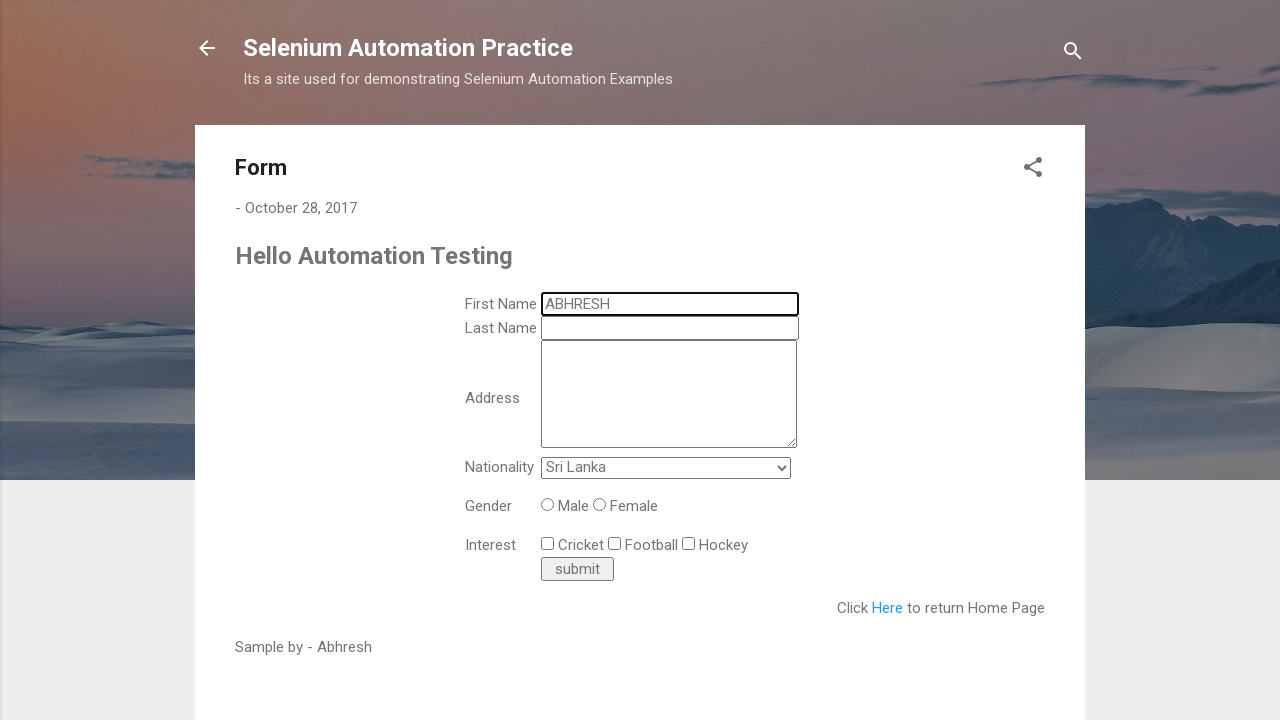